Navigates to GitHub homepage and checks for the presence of a "Log in" link element

Starting URL: https://github.com/

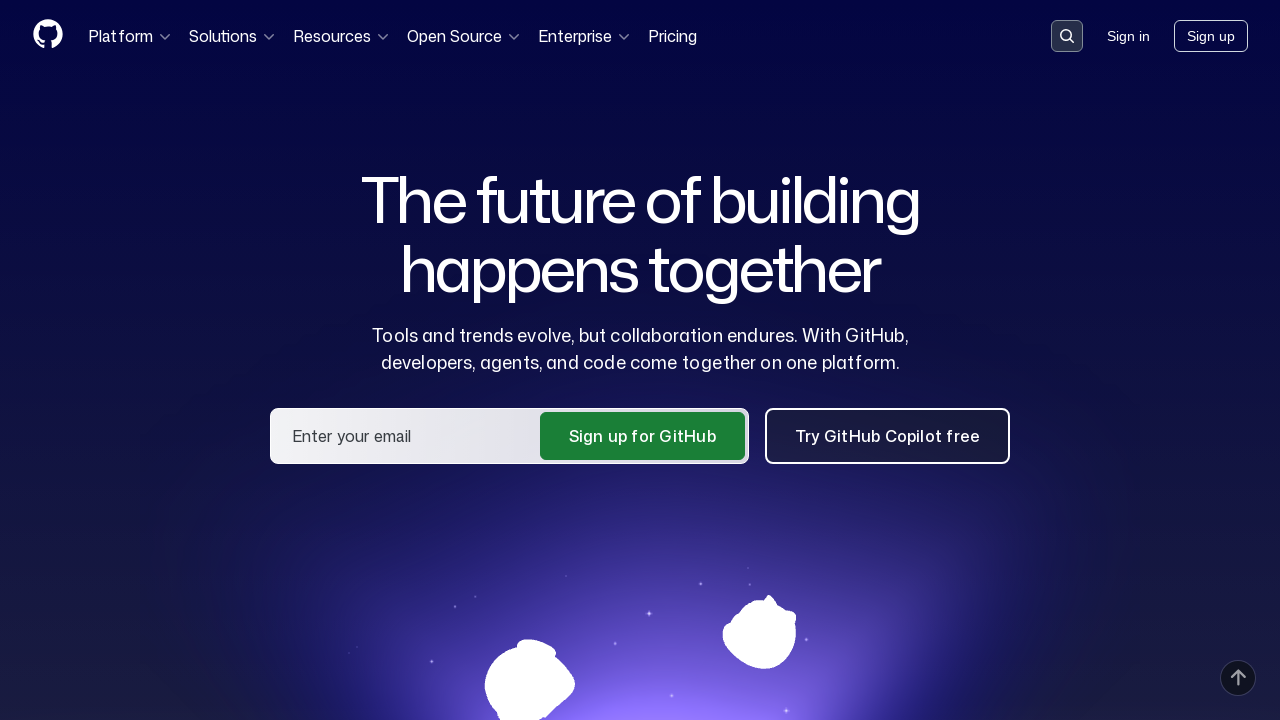

Navigated to GitHub homepage
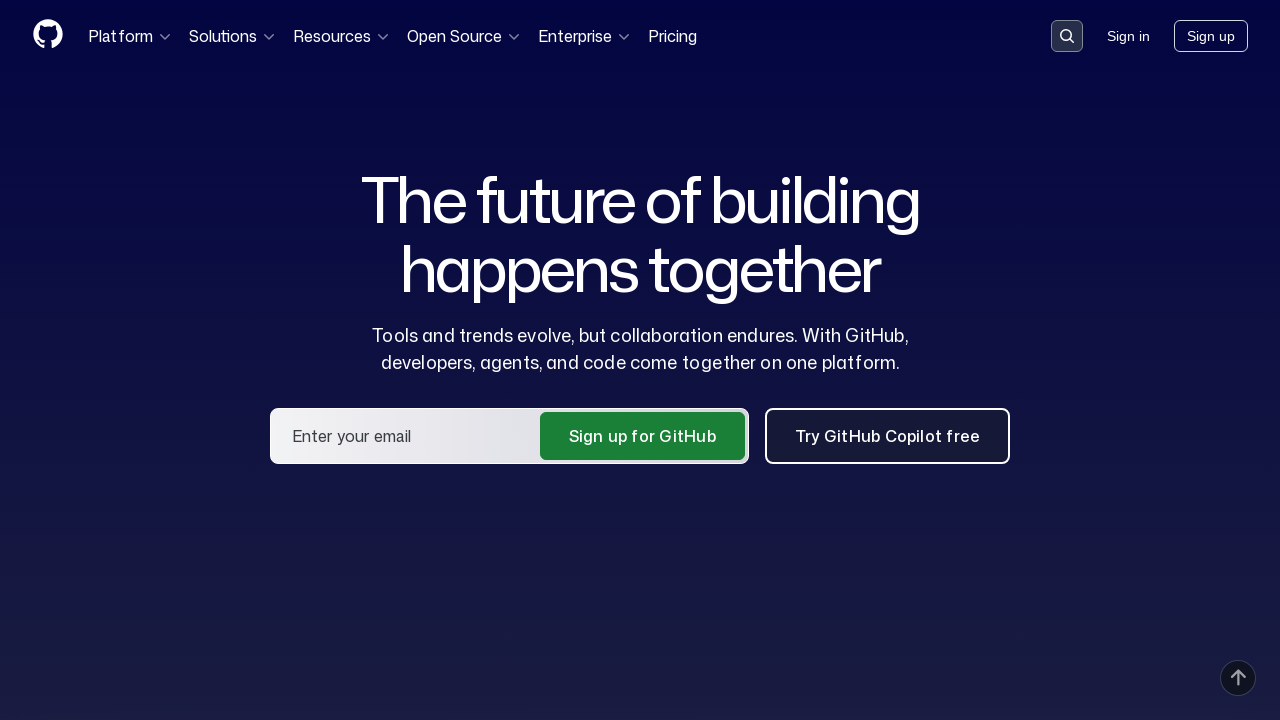

Located all 'Log in' link elements on the page
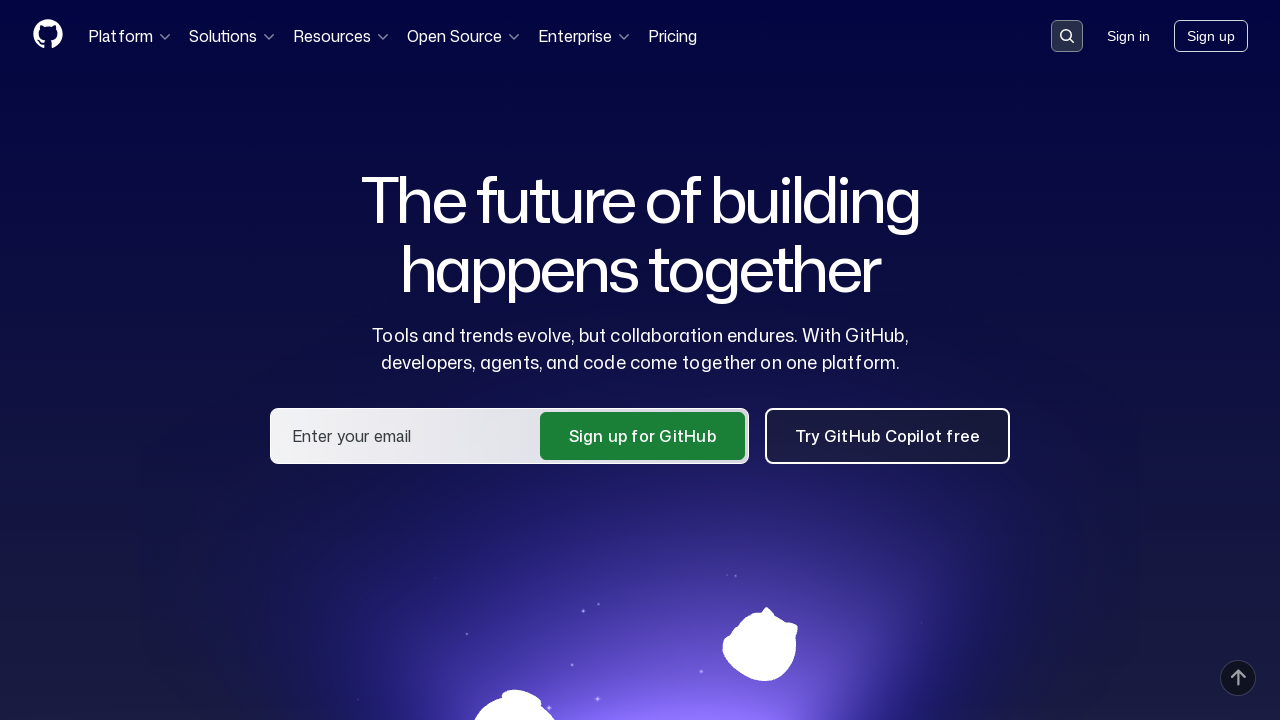

'Log in' link element not found on GitHub homepage
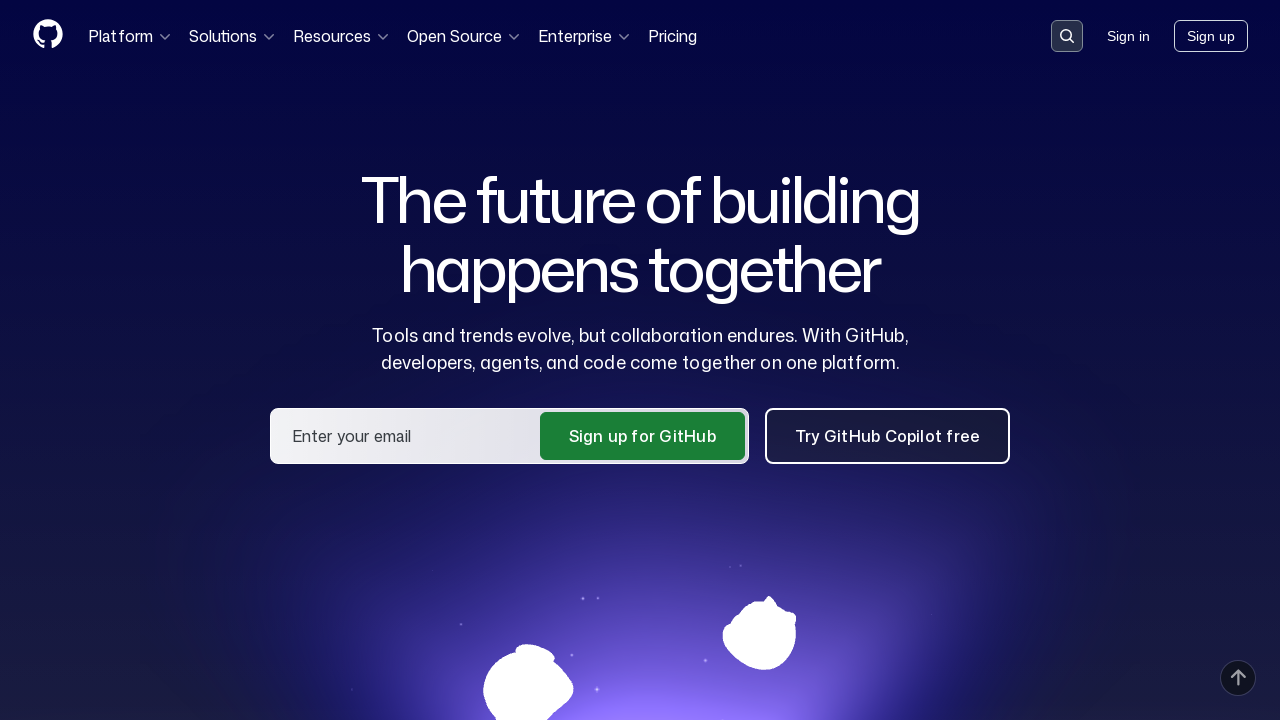

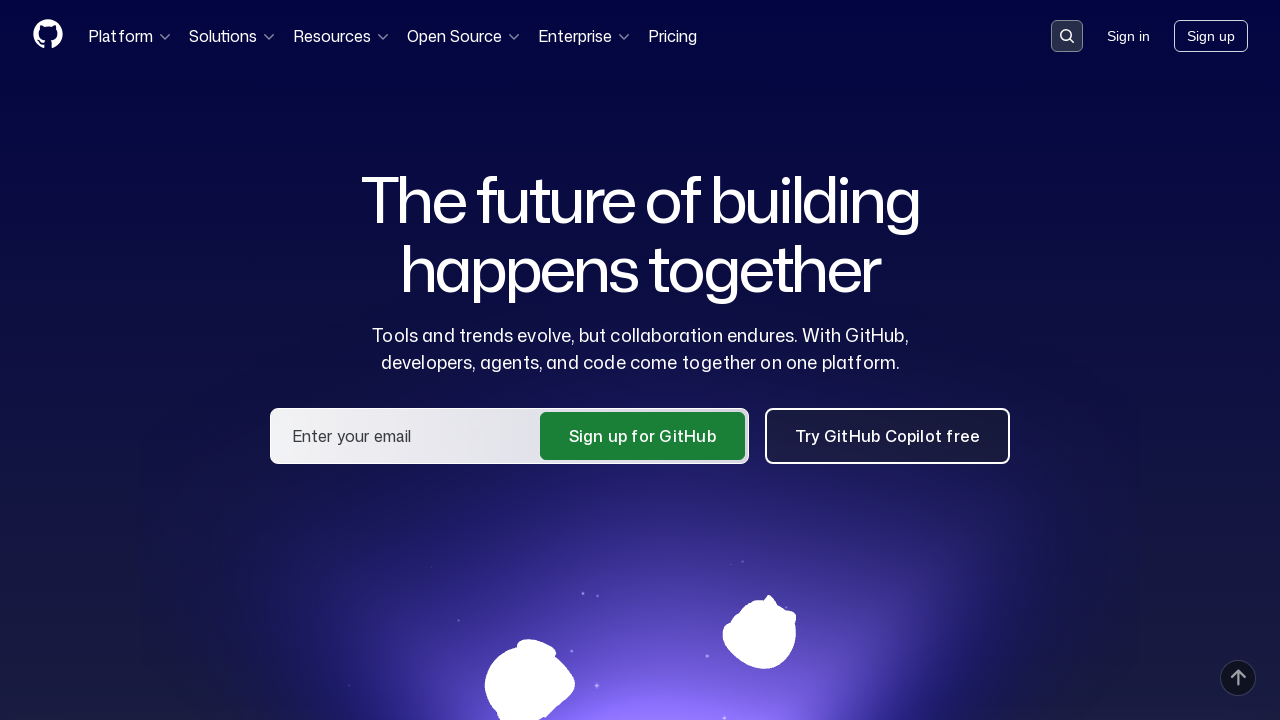